Tests navigation through nested iframes by clicking on a tab, switching to outer and inner frames, and filling a text input field

Starting URL: https://demo.automationtesting.in/Frames.html

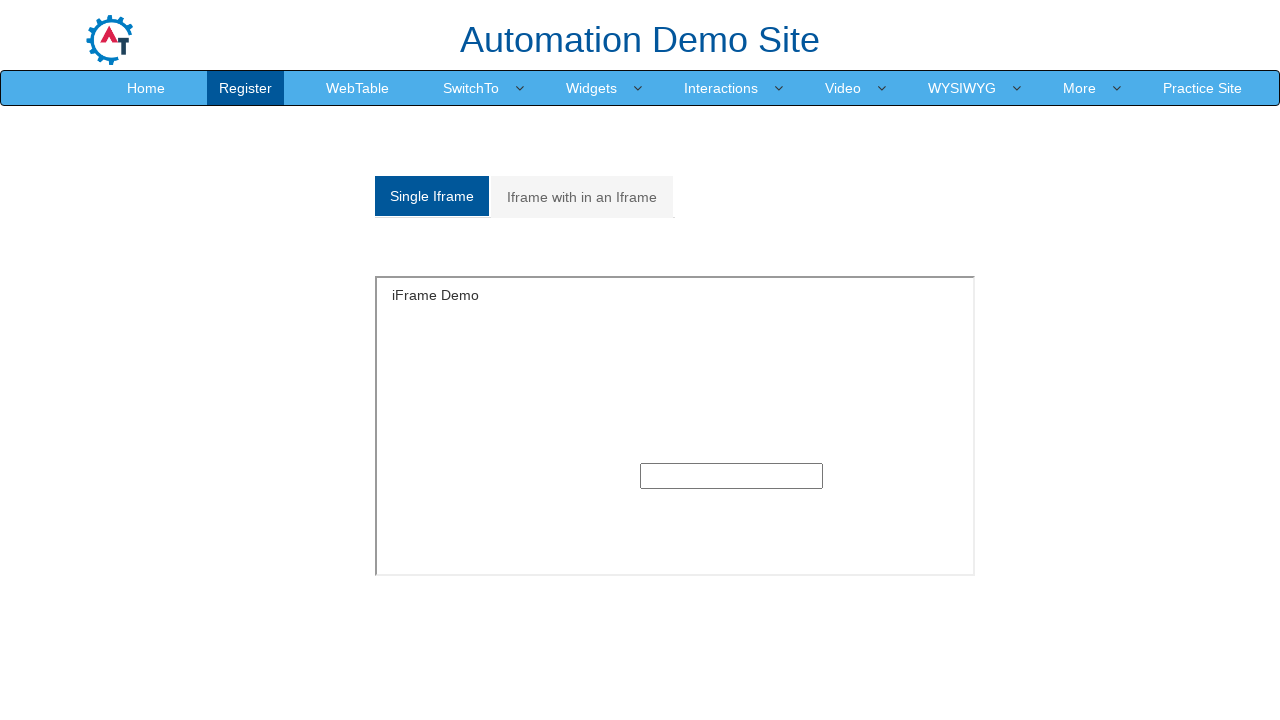

Clicked on 'Iframe with in an Iframe' tab at (582, 197) on xpath=//a[normalize-space()='Iframe with in an Iframe']
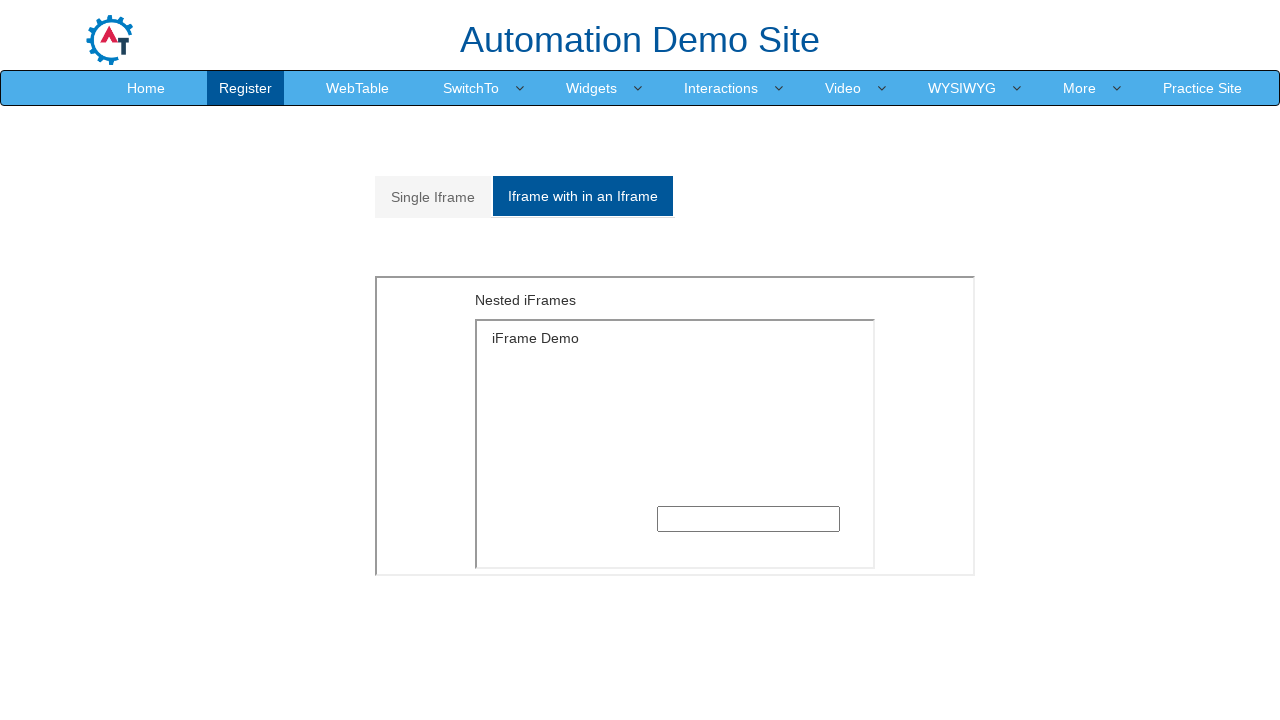

Located outer frame with src='MultipleFrames.html'
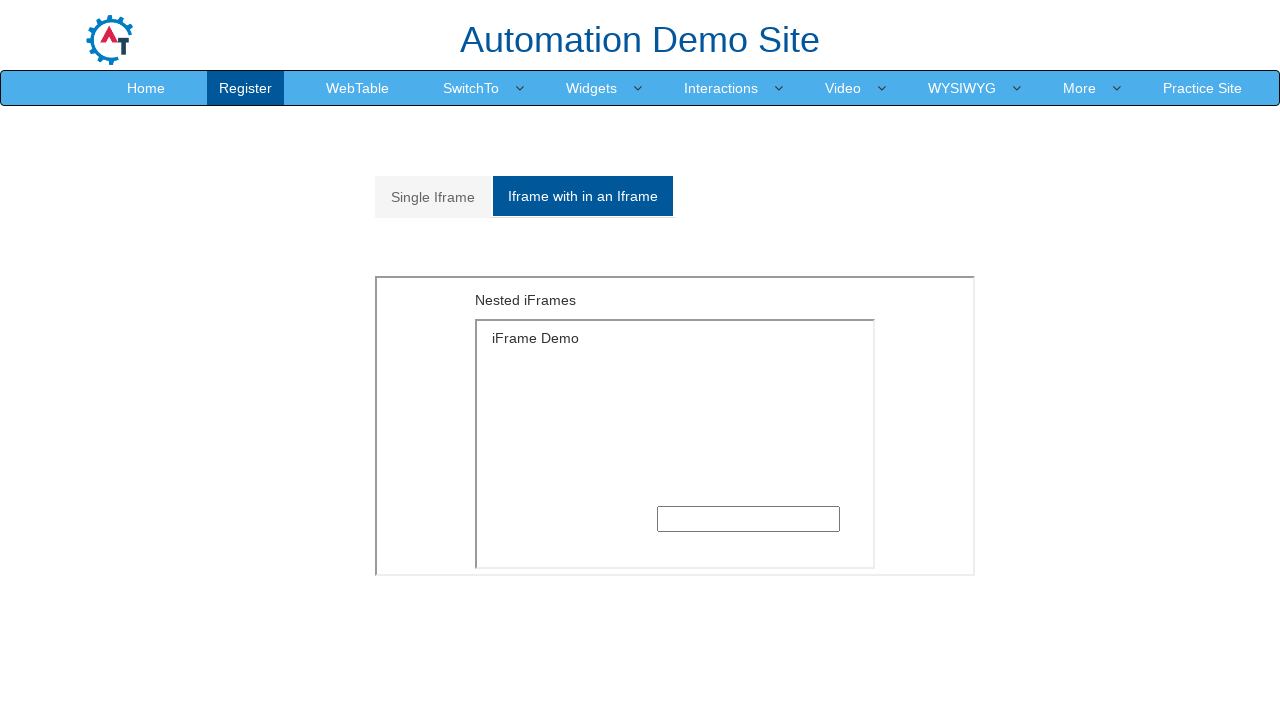

Located inner frame with src='SingleFrame.html' within outer frame
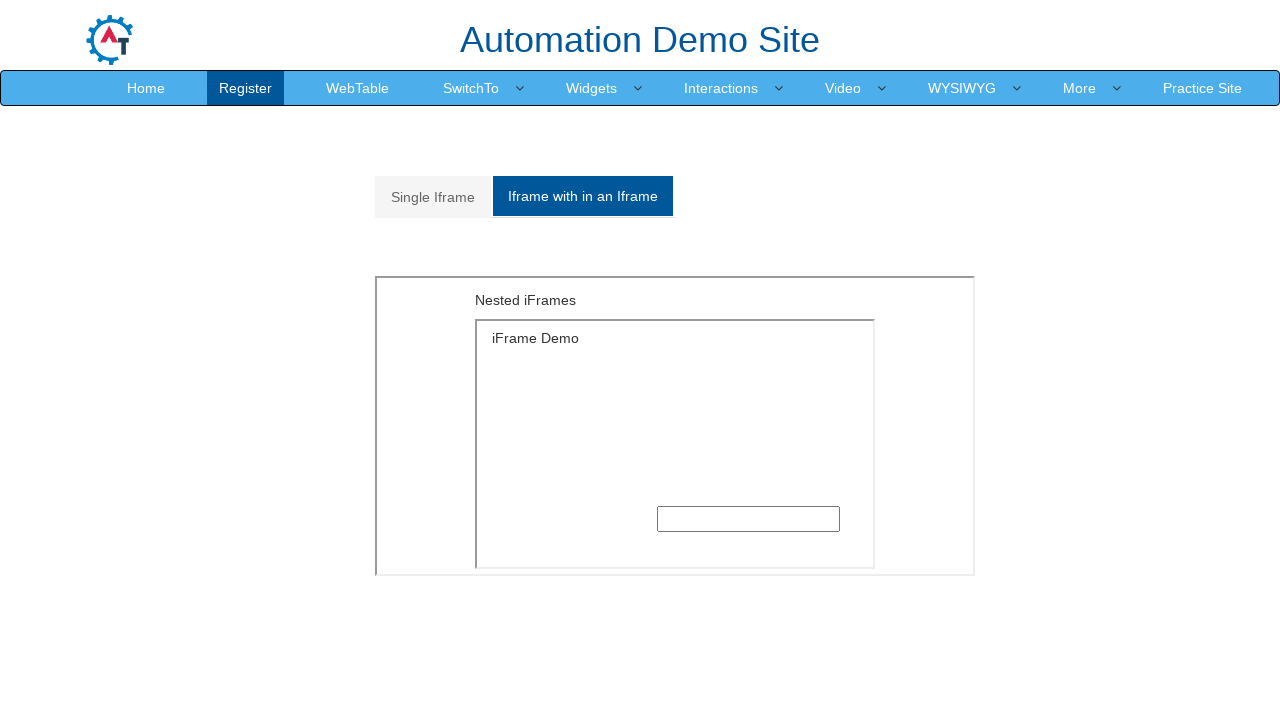

Filled text input field in inner frame with 'Welcome' on xpath=//iframe[@src='MultipleFrames.html'] >> internal:control=enter-frame >> xp
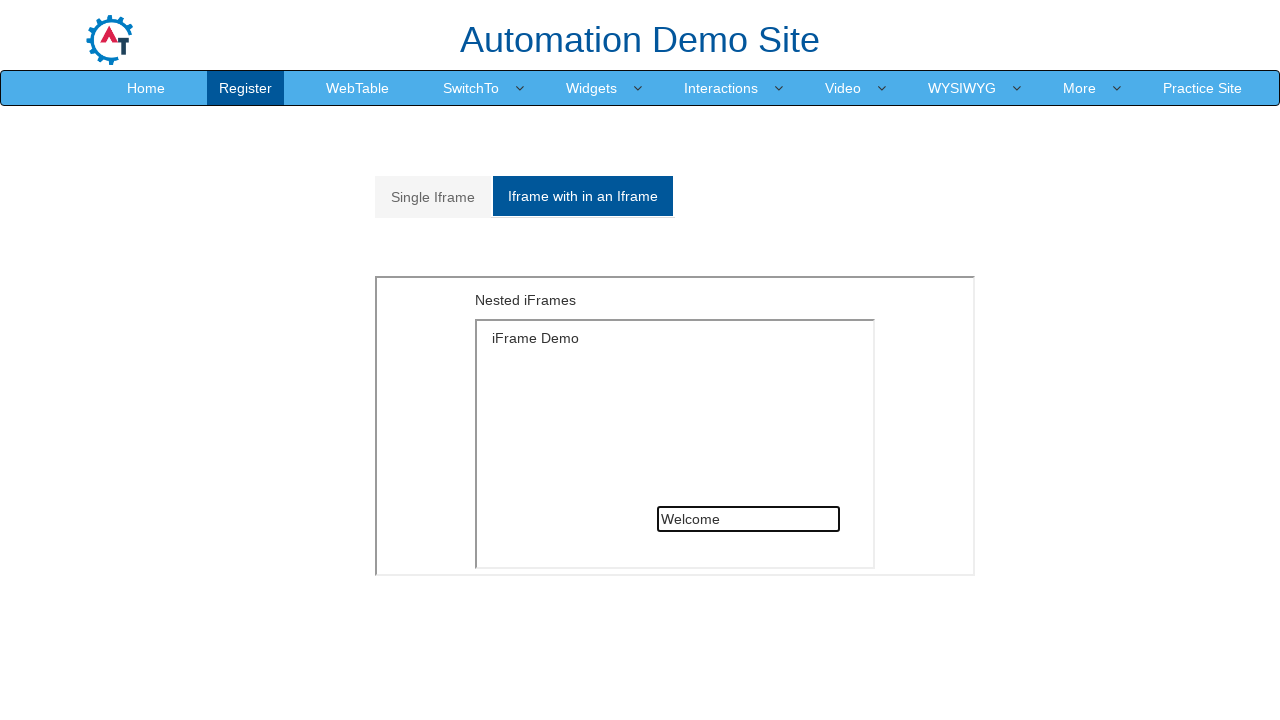

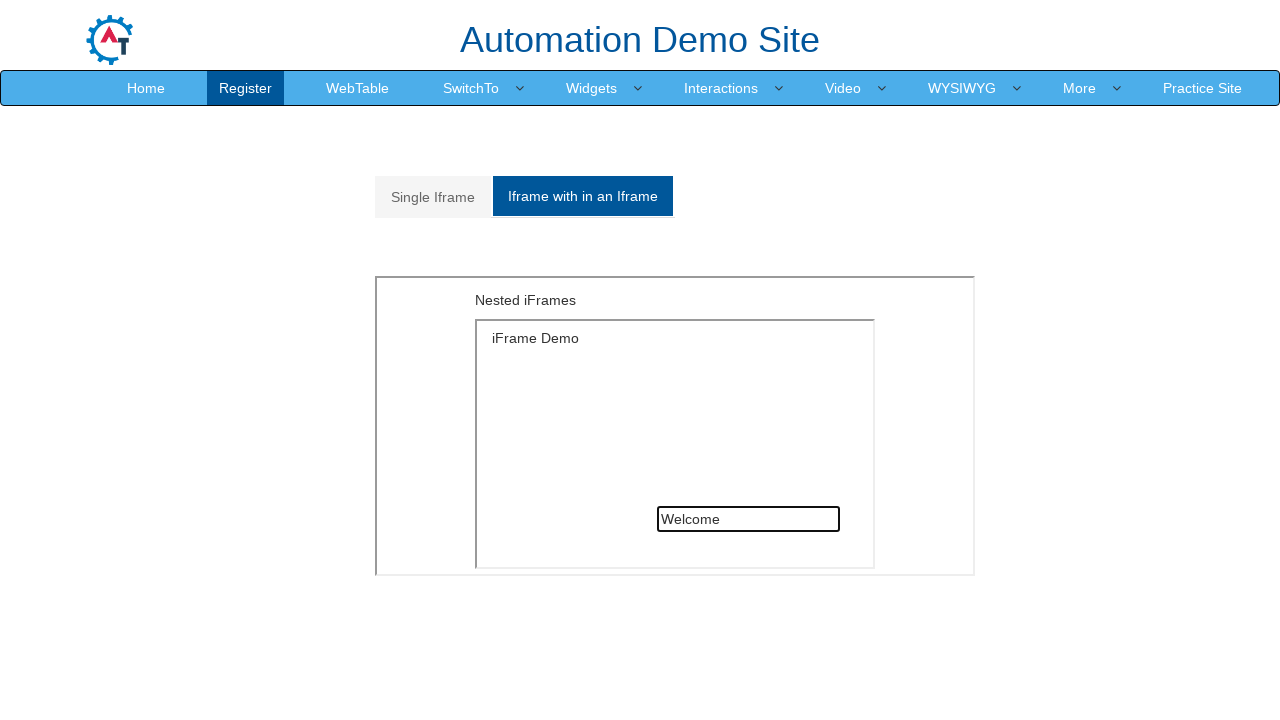